Tests a registration form by filling in first name, last name, and email fields, then submitting and verifying the success message

Starting URL: http://suninjuly.github.io/registration1.html

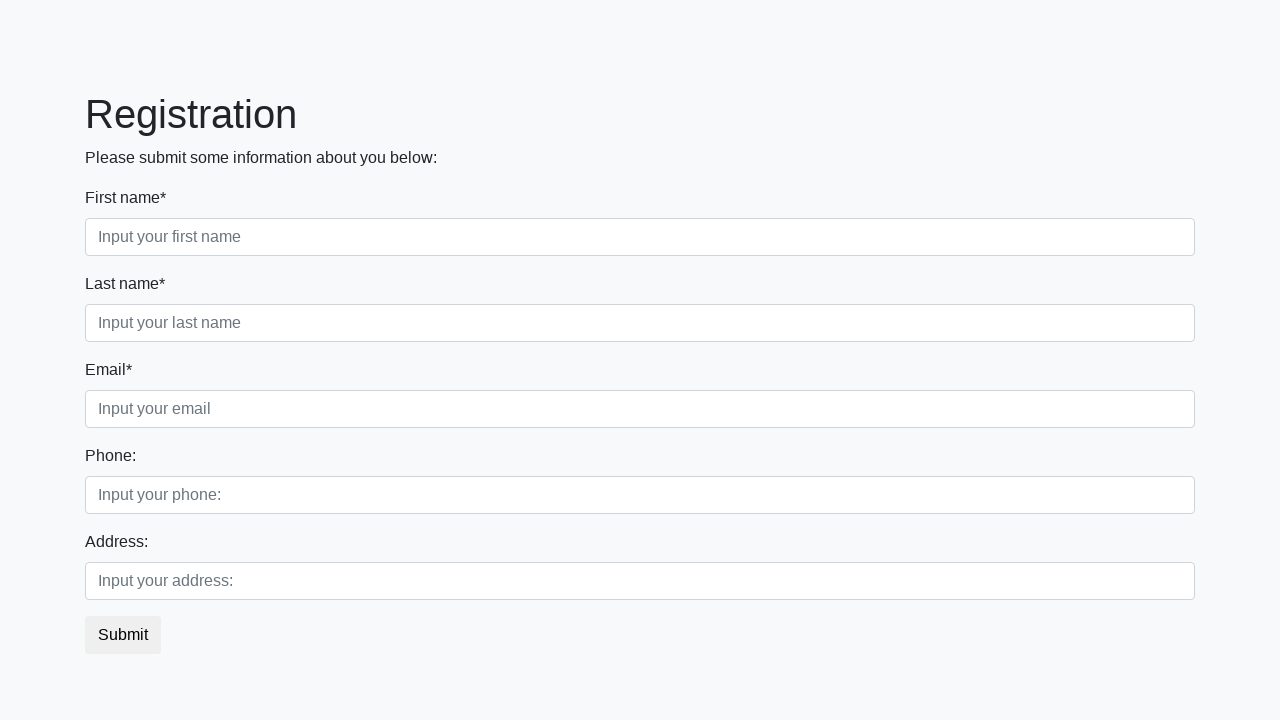

Filled first name field with 'John' on [placeholder='Input your first name']
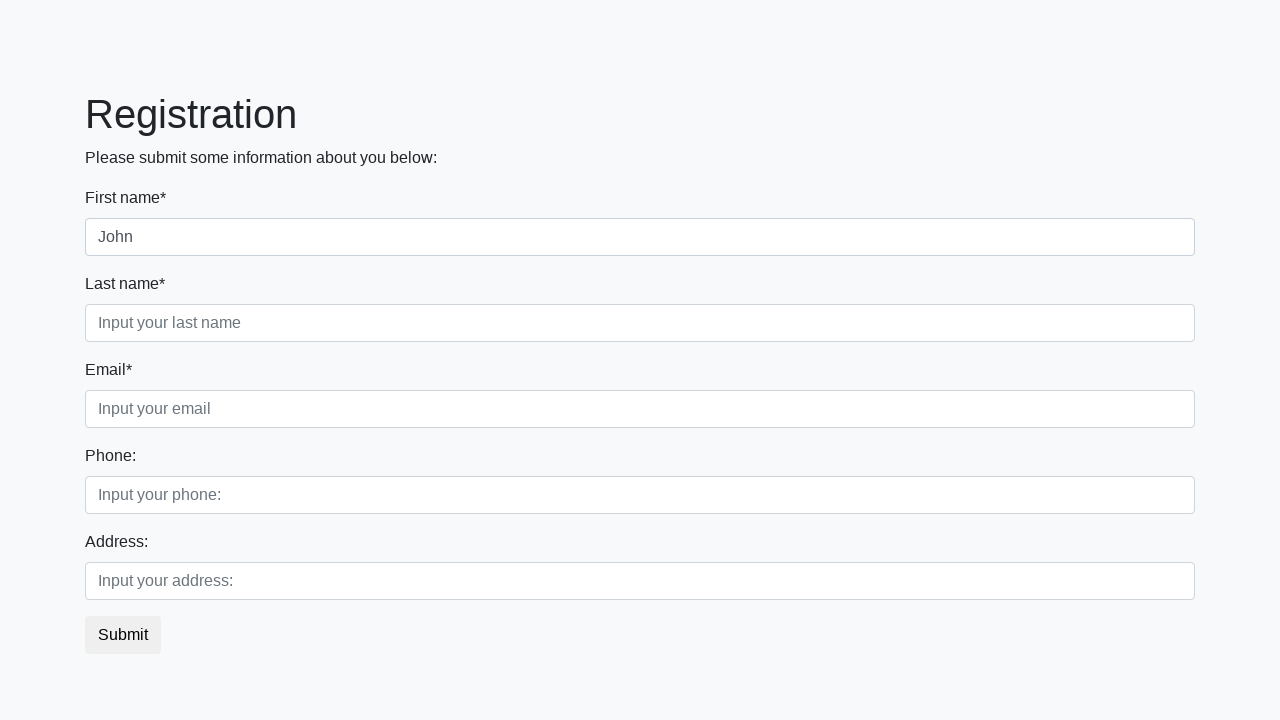

Filled last name field with 'Smith' on [placeholder='Input your last name']
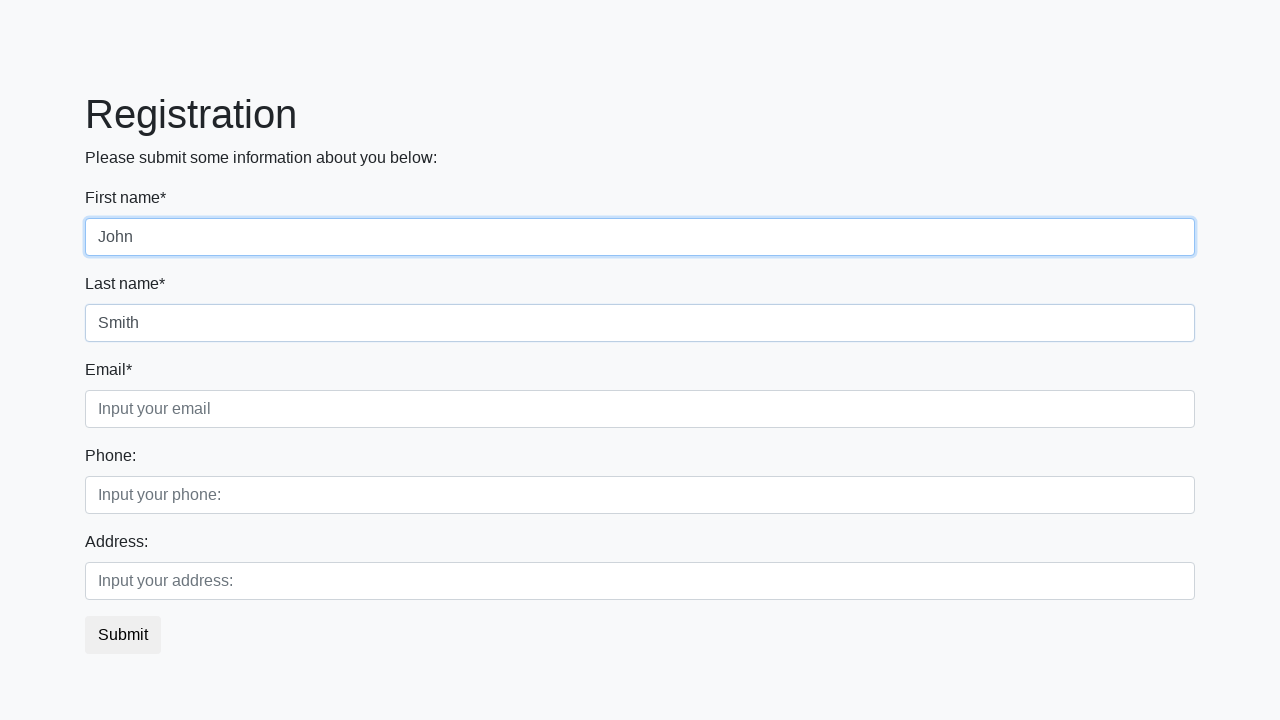

Filled email field with 'john.smith@example.com' on [placeholder='Input your email']
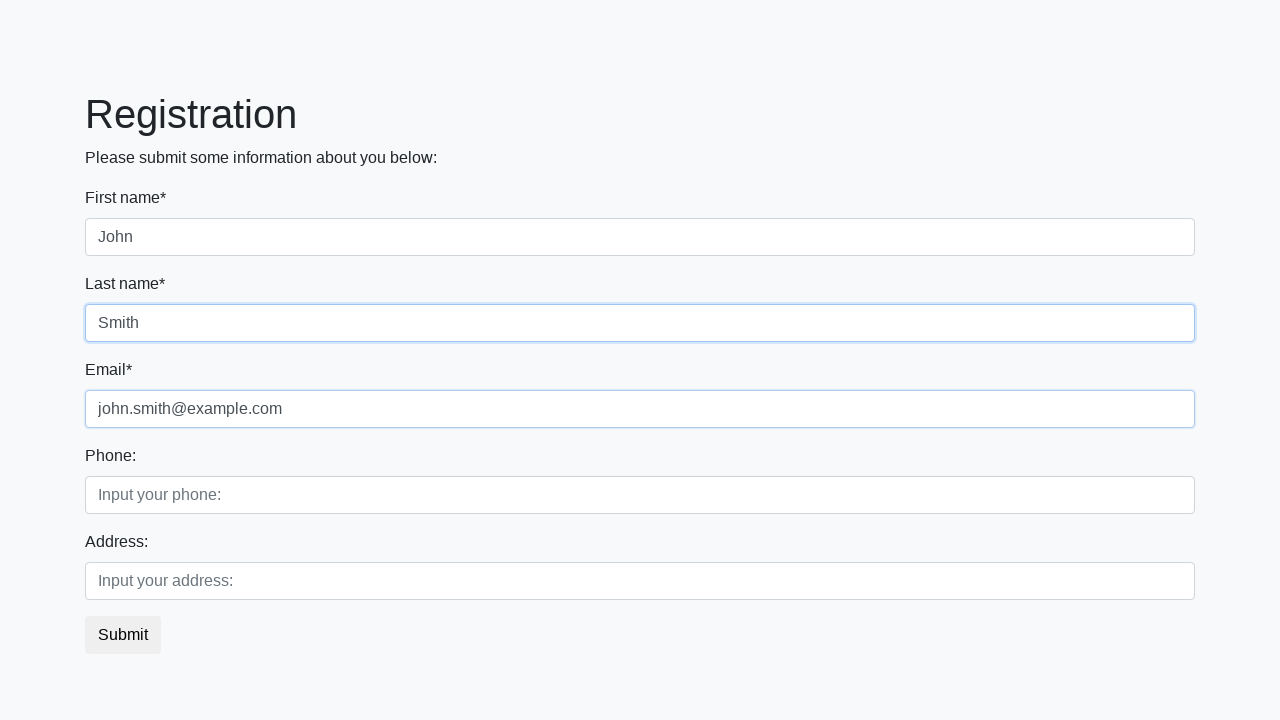

Clicked submit button to register at (123, 635) on button
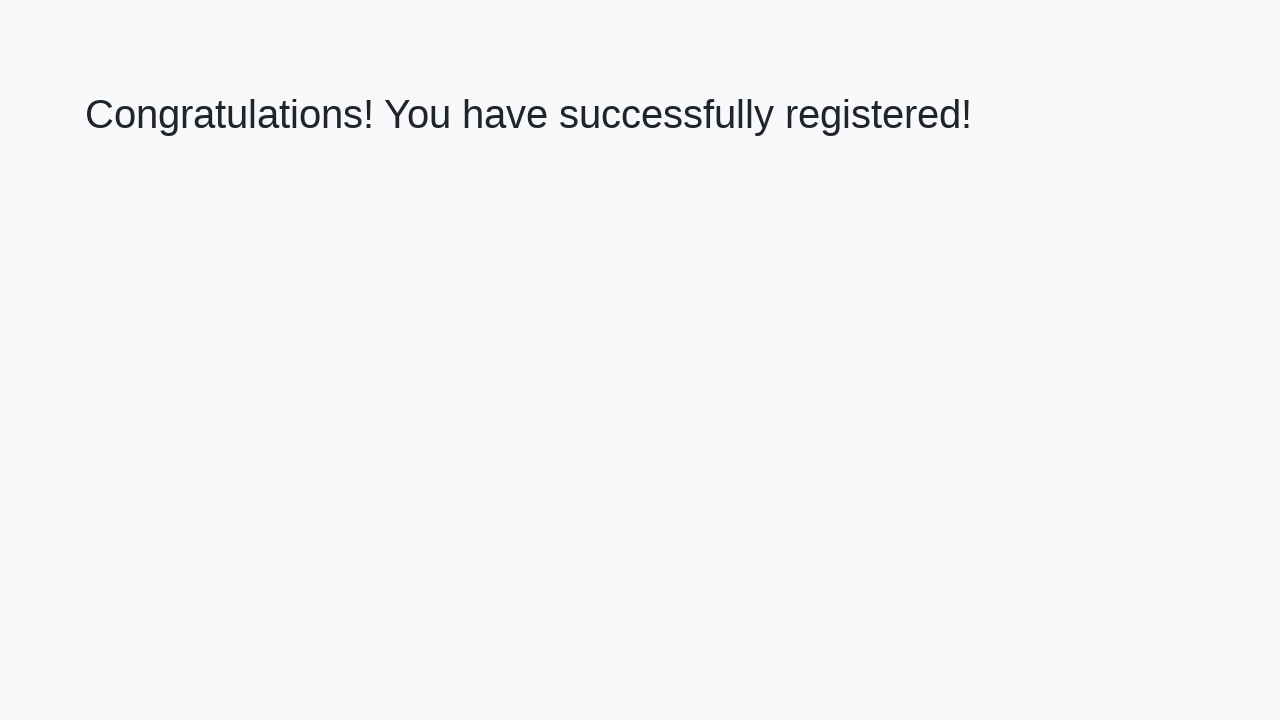

Success message appeared on page
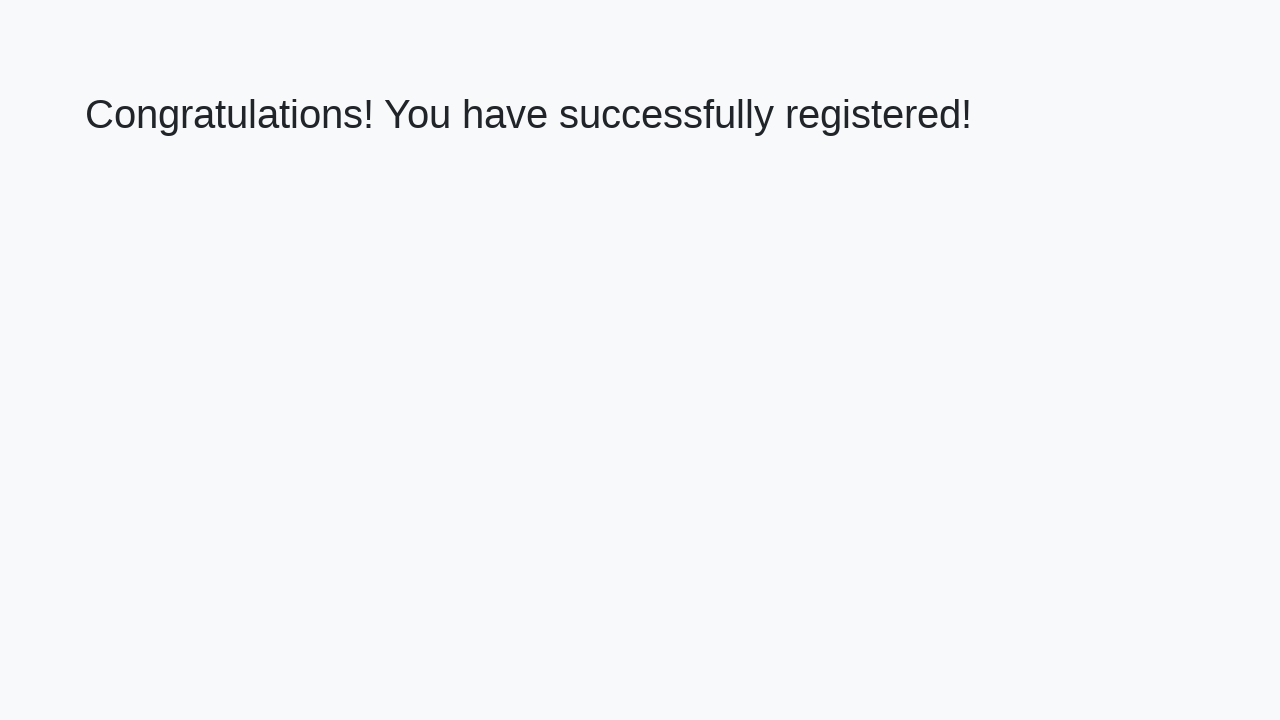

Retrieved success message text
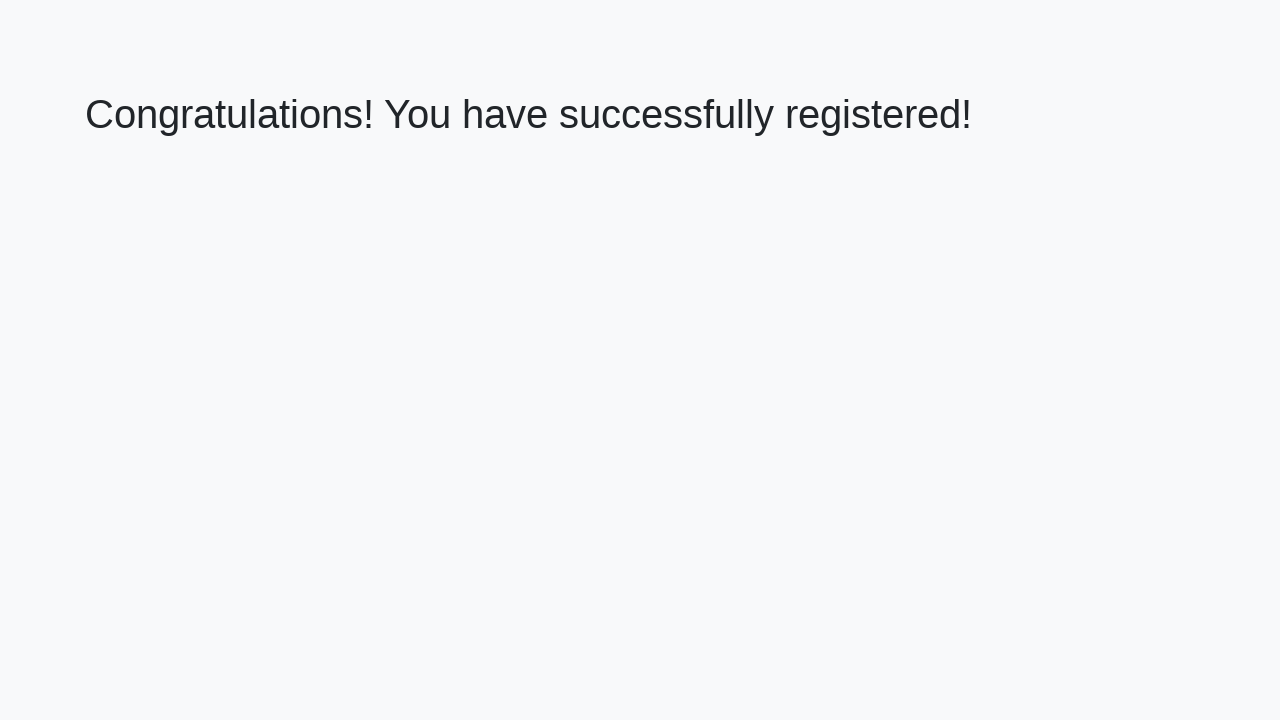

Verified success message: 'Congratulations! You have successfully registered!'
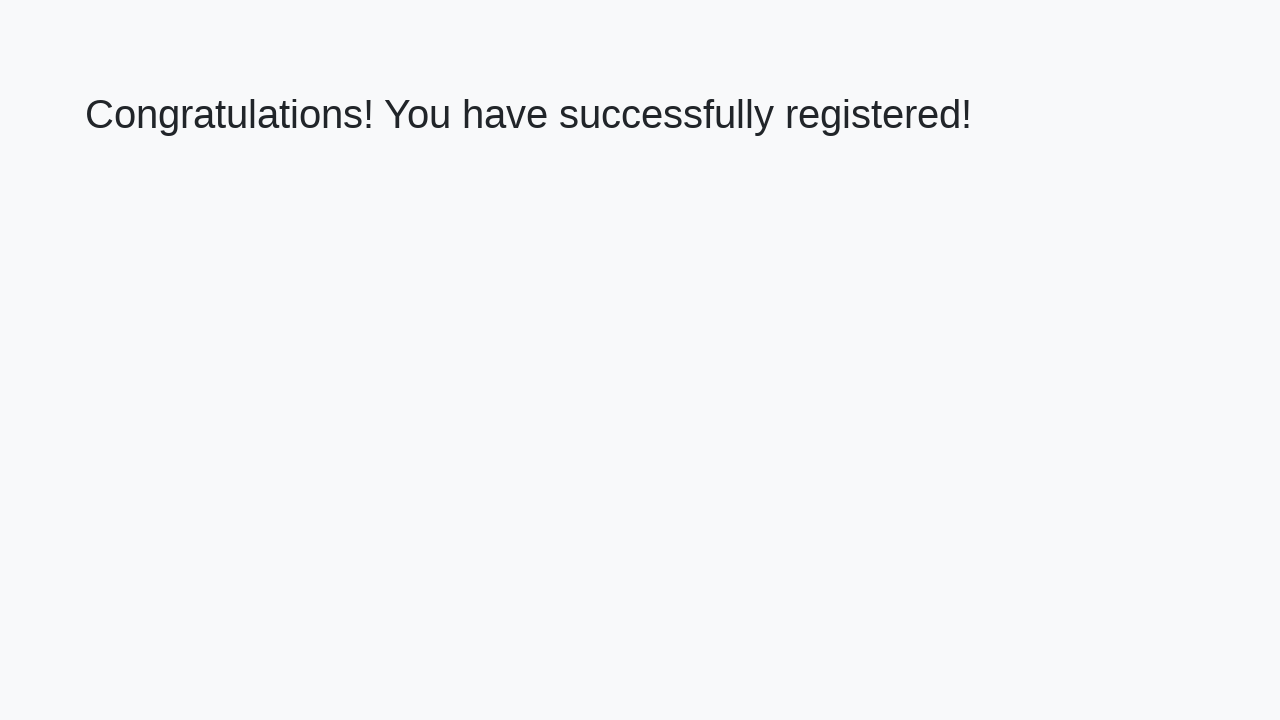

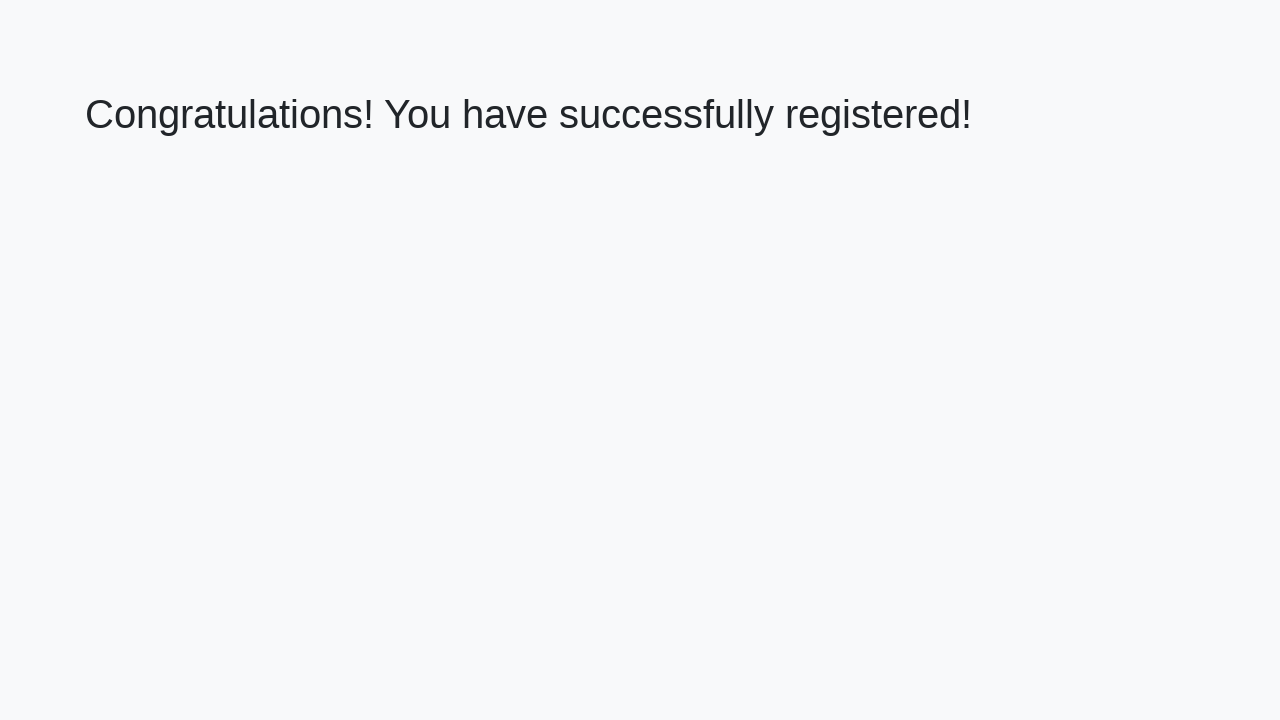